Navigates to the Safaricom Kenya website and maximizes the browser window to verify the page loads correctly.

Starting URL: https://safaricom.co.ke

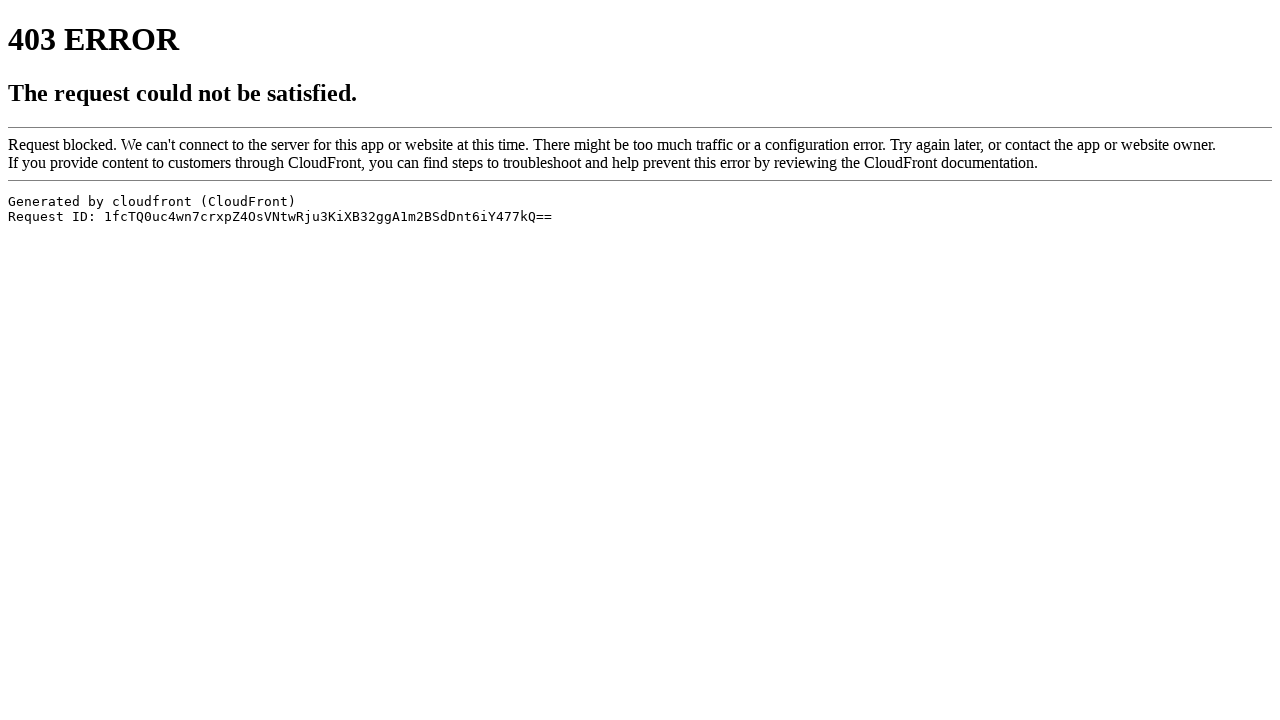

Navigated to https://safaricom.co.ke
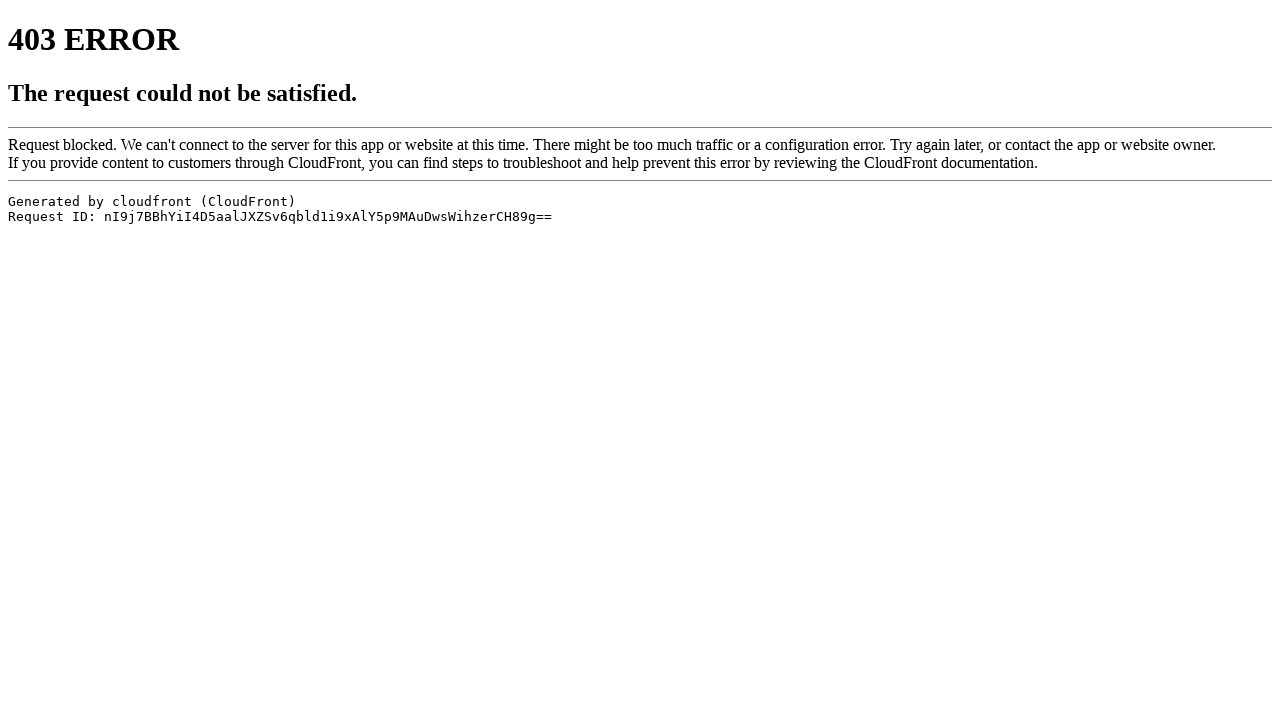

Set viewport size to 1920x1080 to maximize browser window
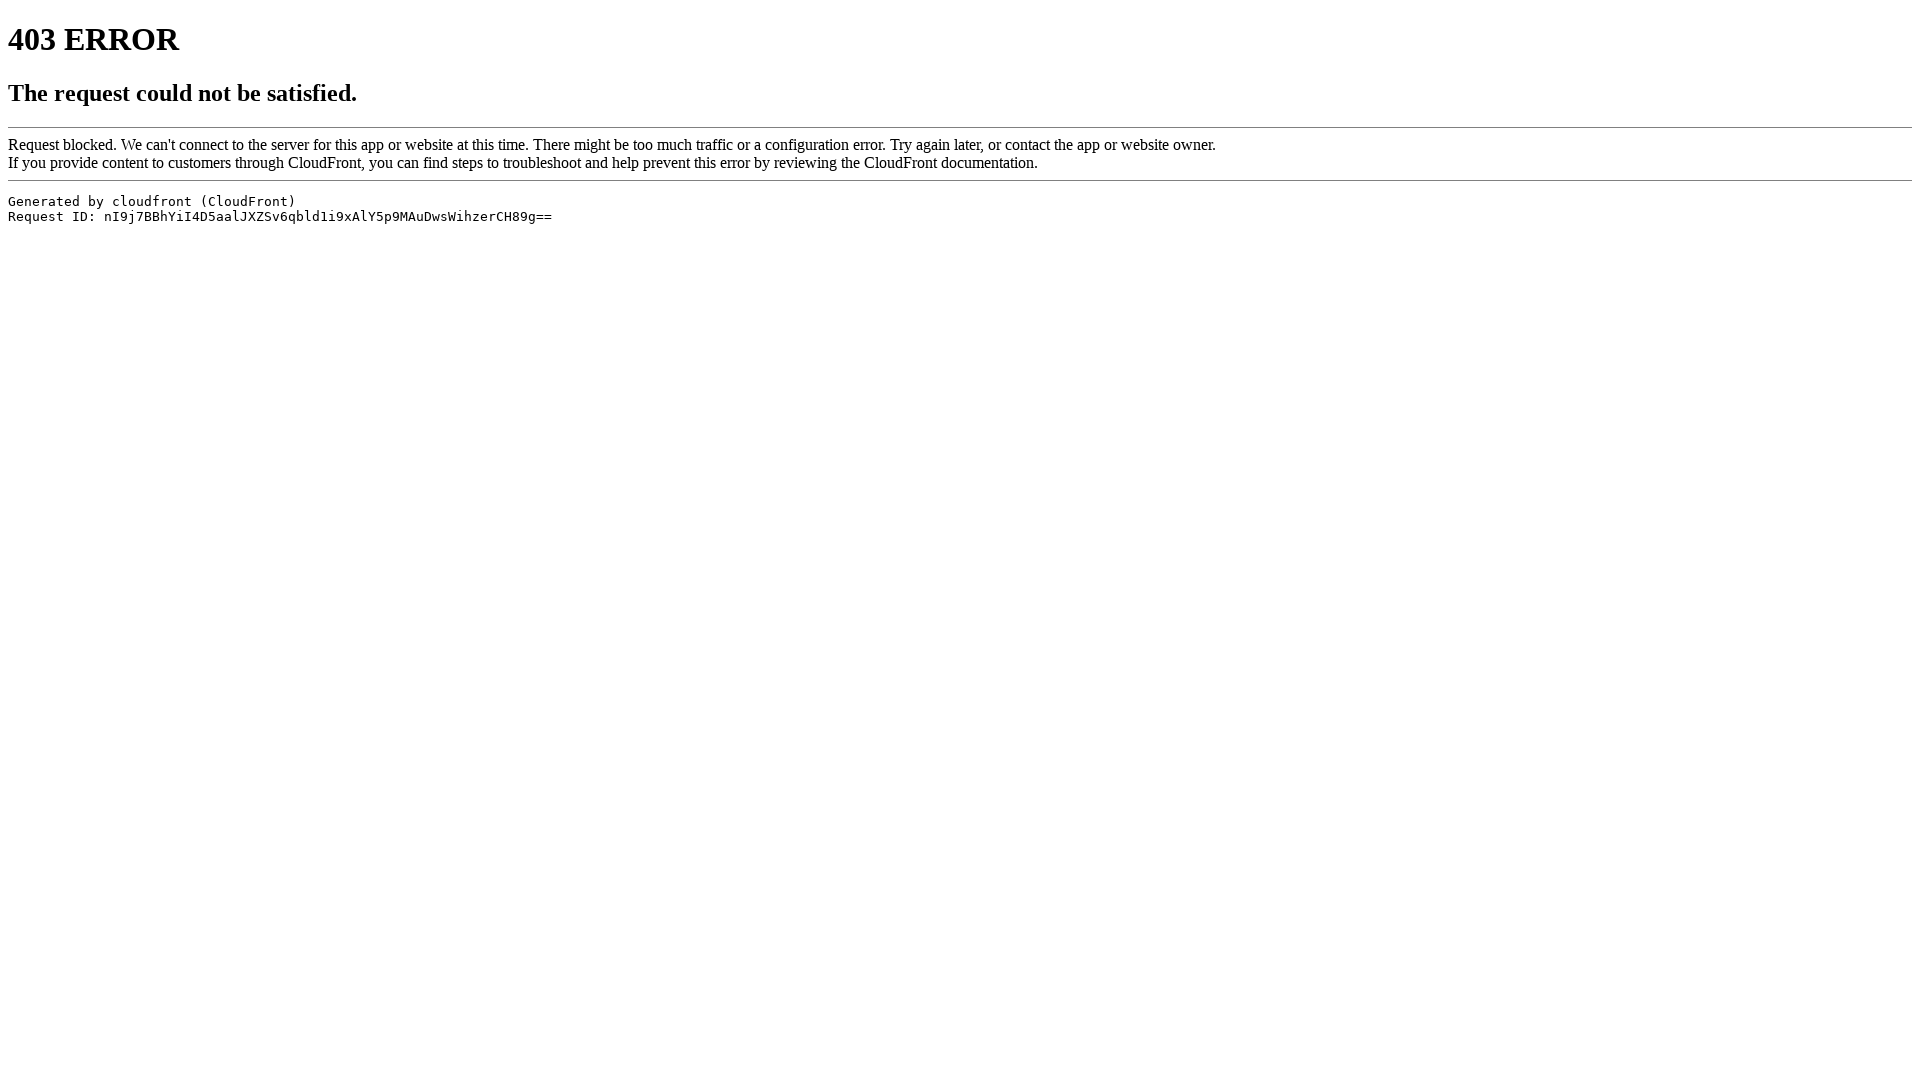

Page fully loaded - DOM content ready
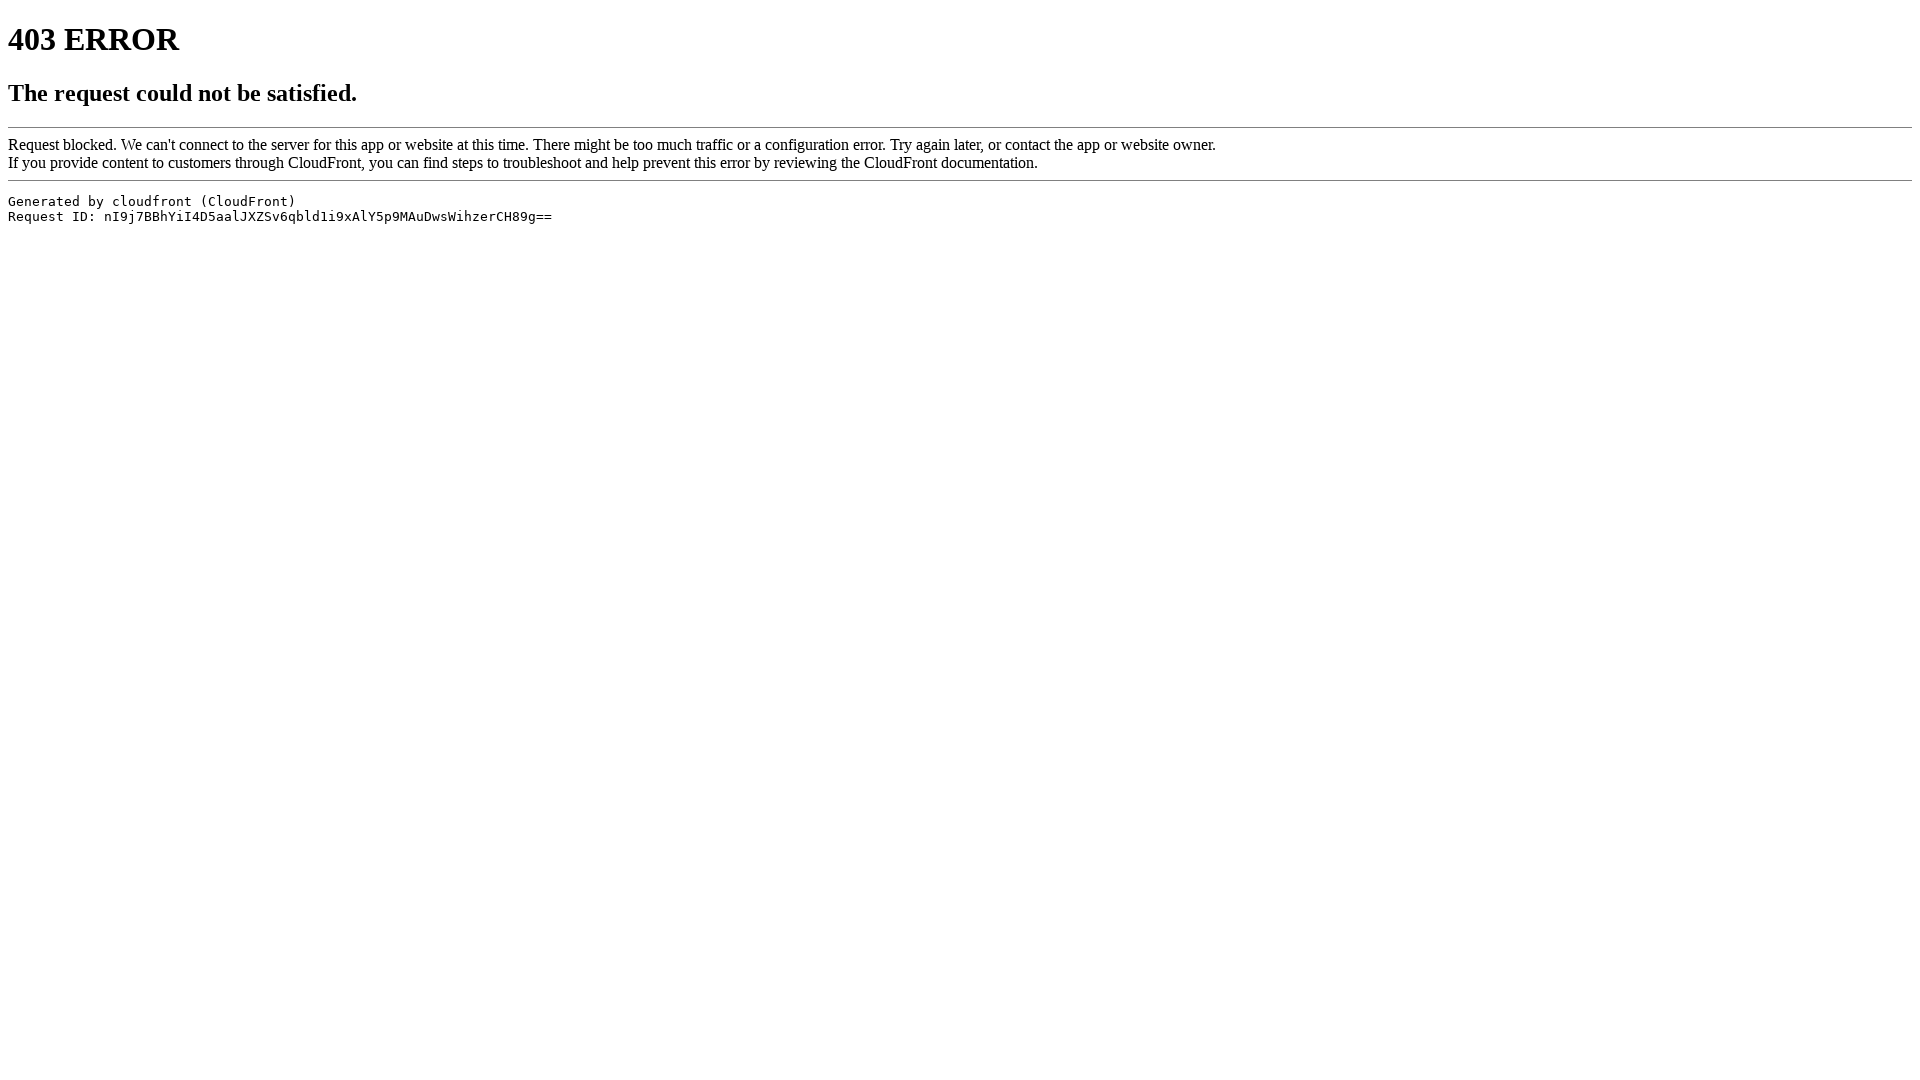

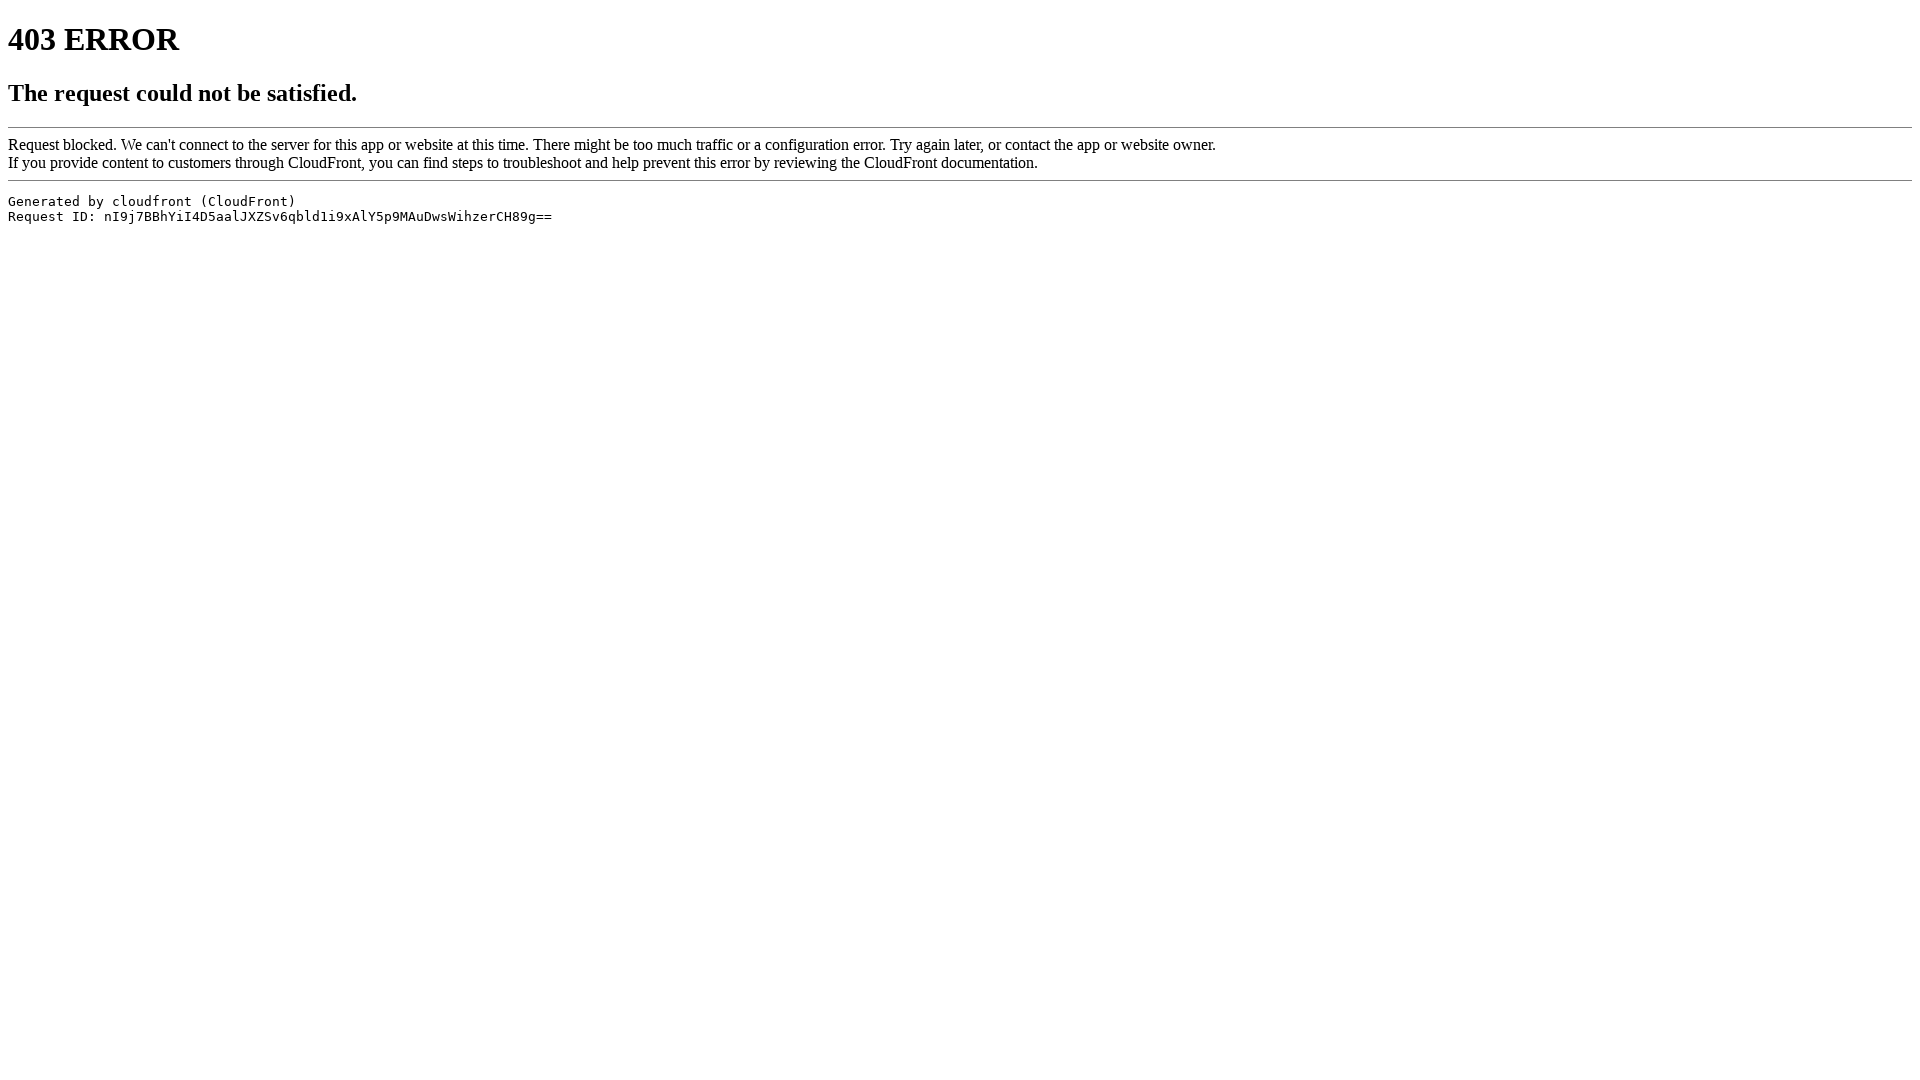